Tests handling of JavaScript prompt dialog by clicking the prompt button and entering text before accepting

Starting URL: https://the-internet.herokuapp.com/javascript_alerts

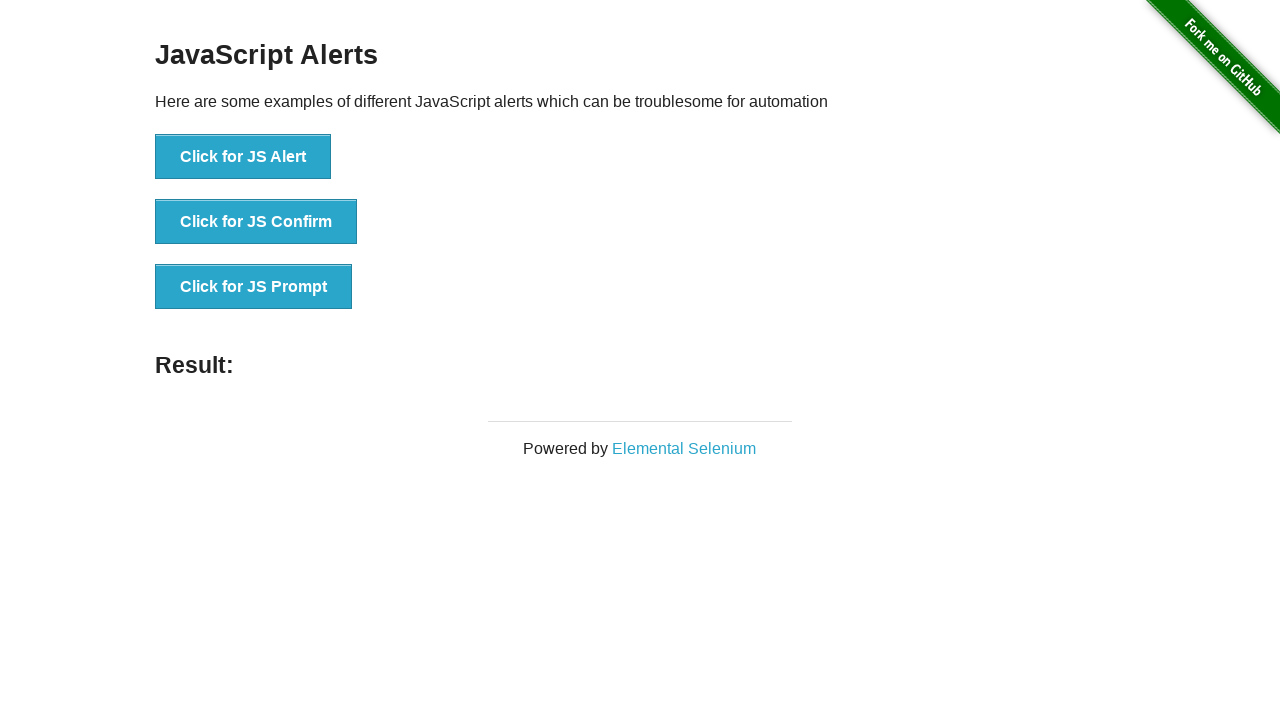

Set up dialog handler for prompt acceptance
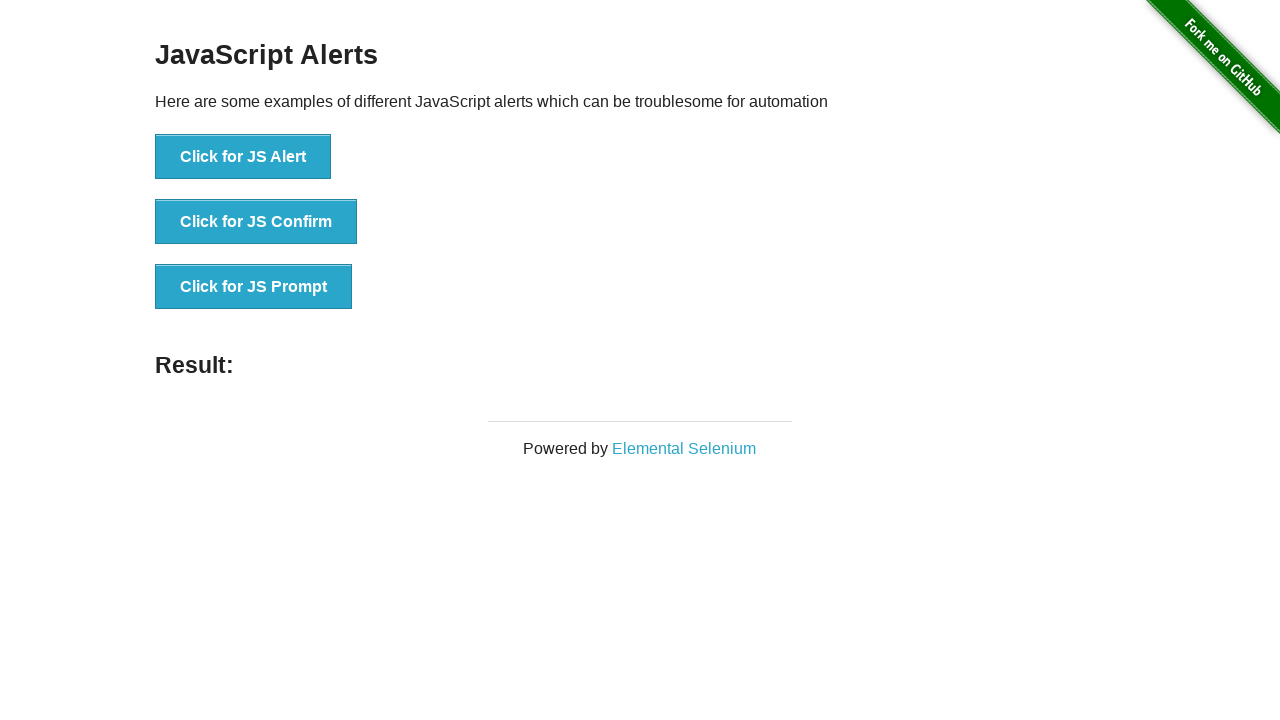

Clicked button to trigger JavaScript prompt dialog at (254, 287) on xpath=//button[text()='Click for JS Prompt']
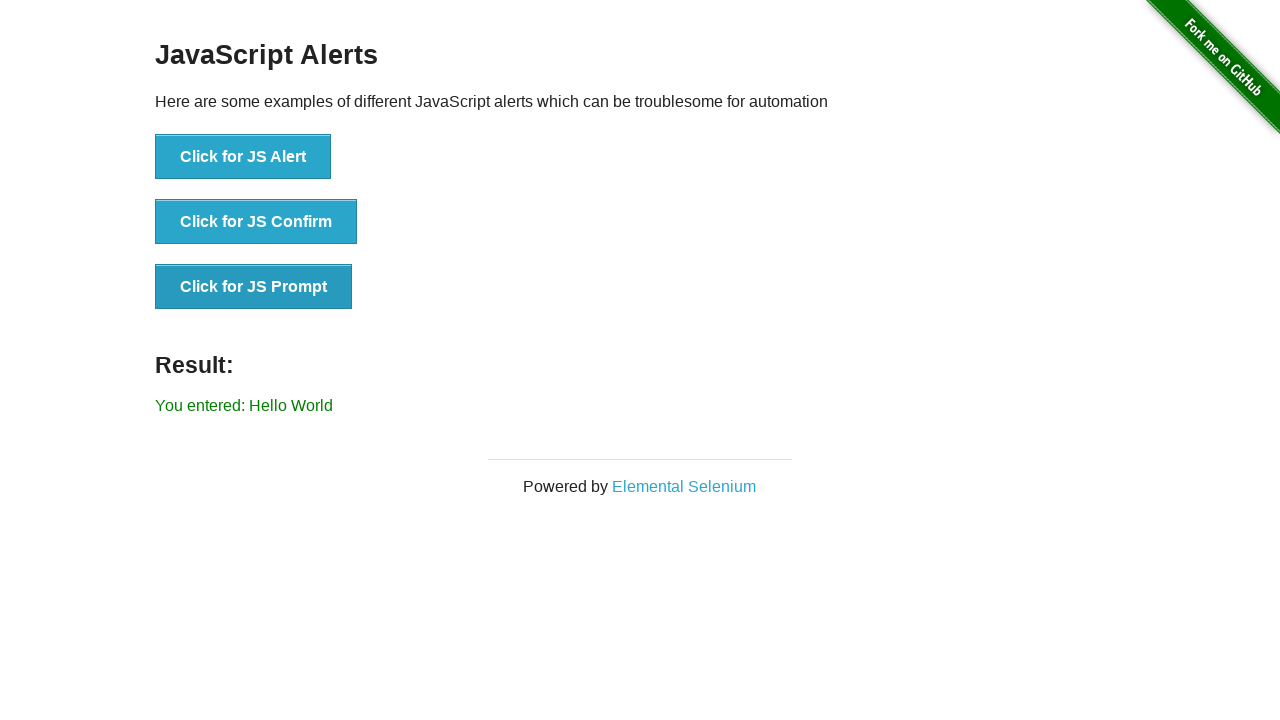

Waited for result element to appear after prompt handling
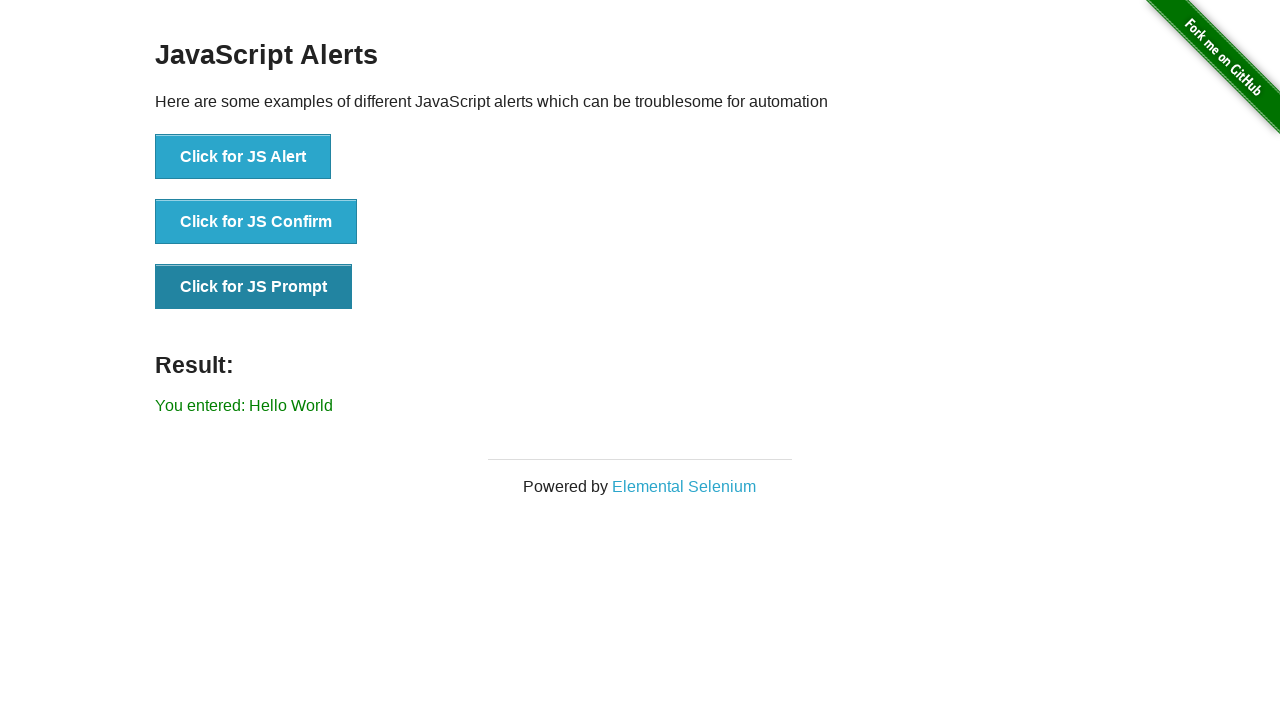

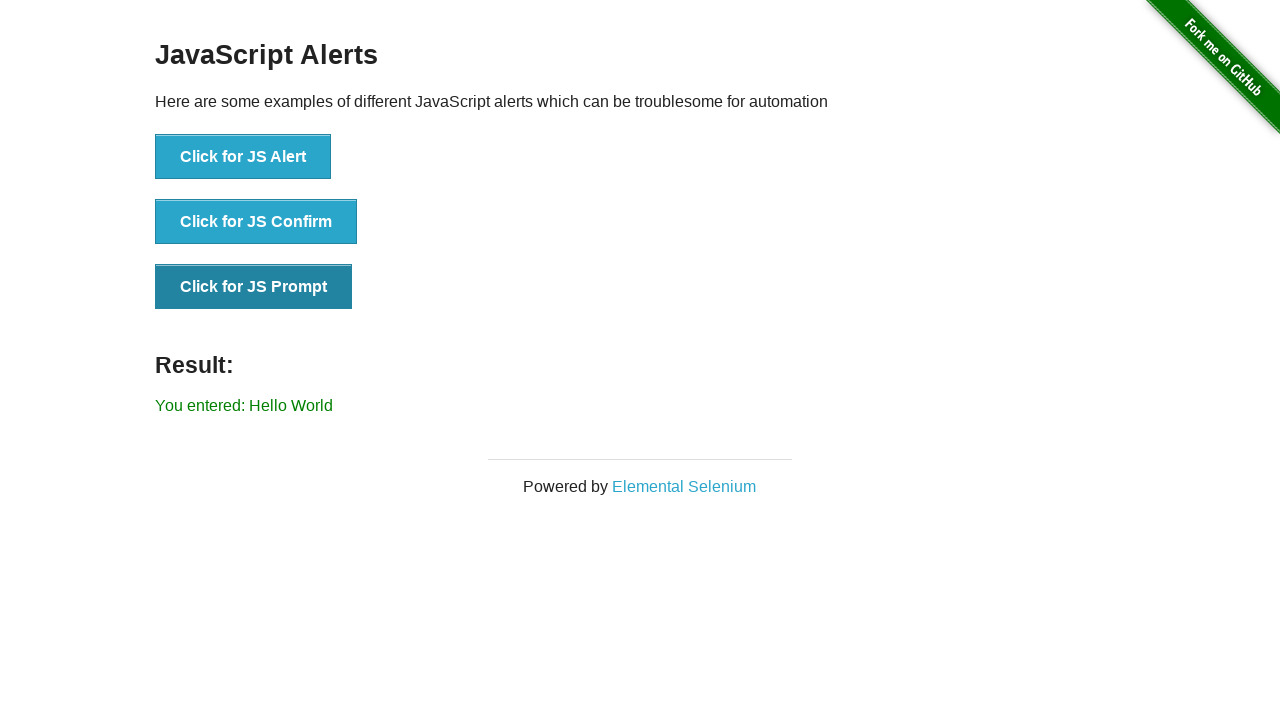